Types text into an input field on the frames test page

Starting URL: https://applitools.github.io/demo/TestPages/FramesTestPage/

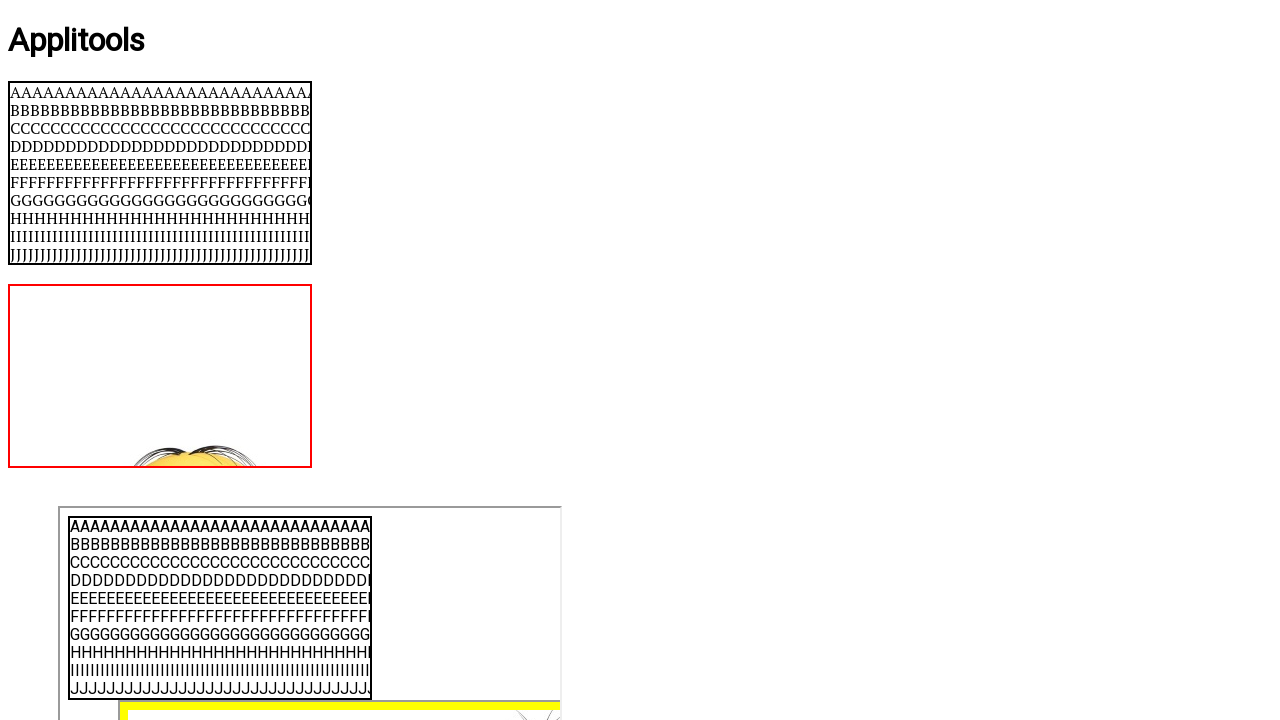

Filled input field with 'My Input' text on input
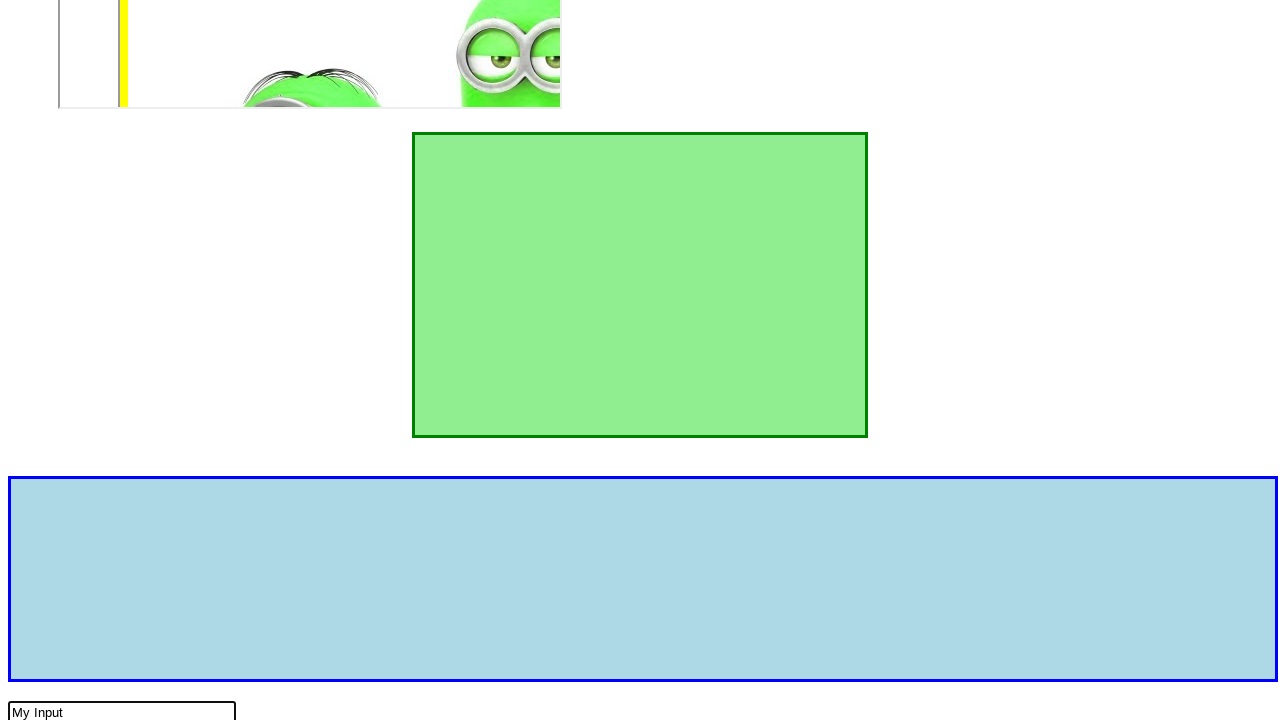

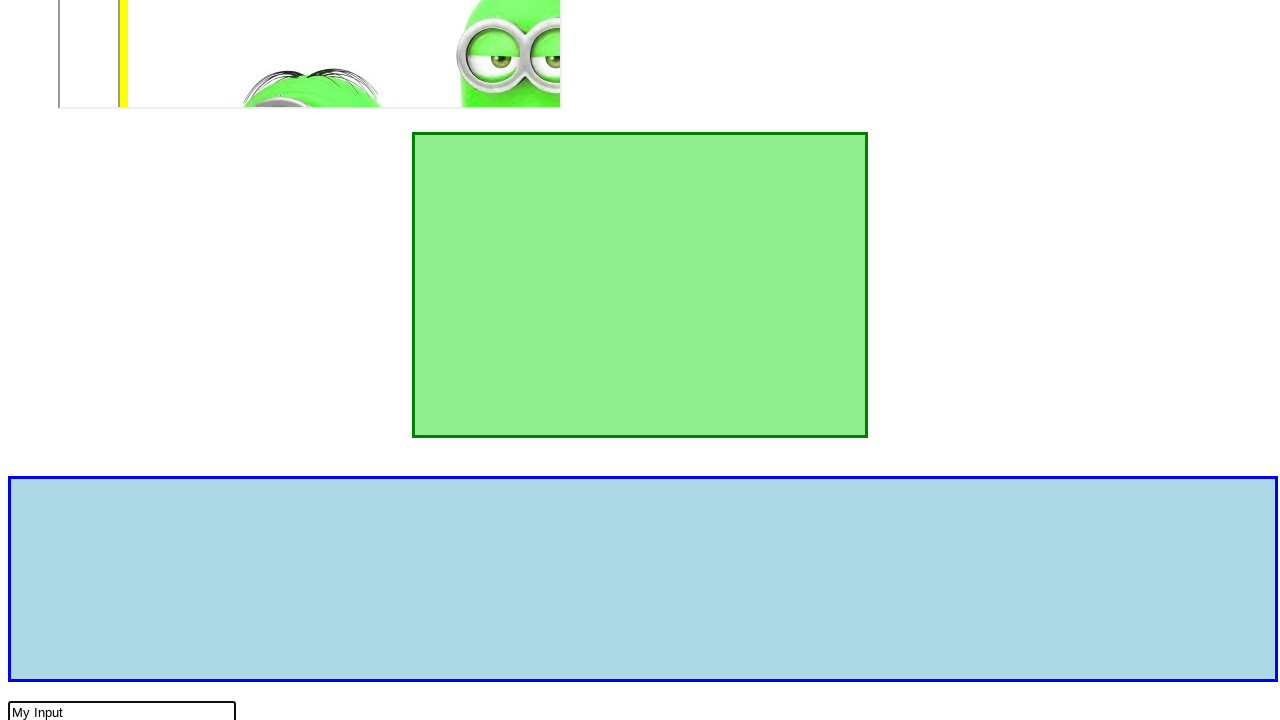